Tests various input field interactions including typing, appending text, using Tab key, clearing fields, and checking disabled state

Starting URL: https://www.leafground.com/input.xhtml

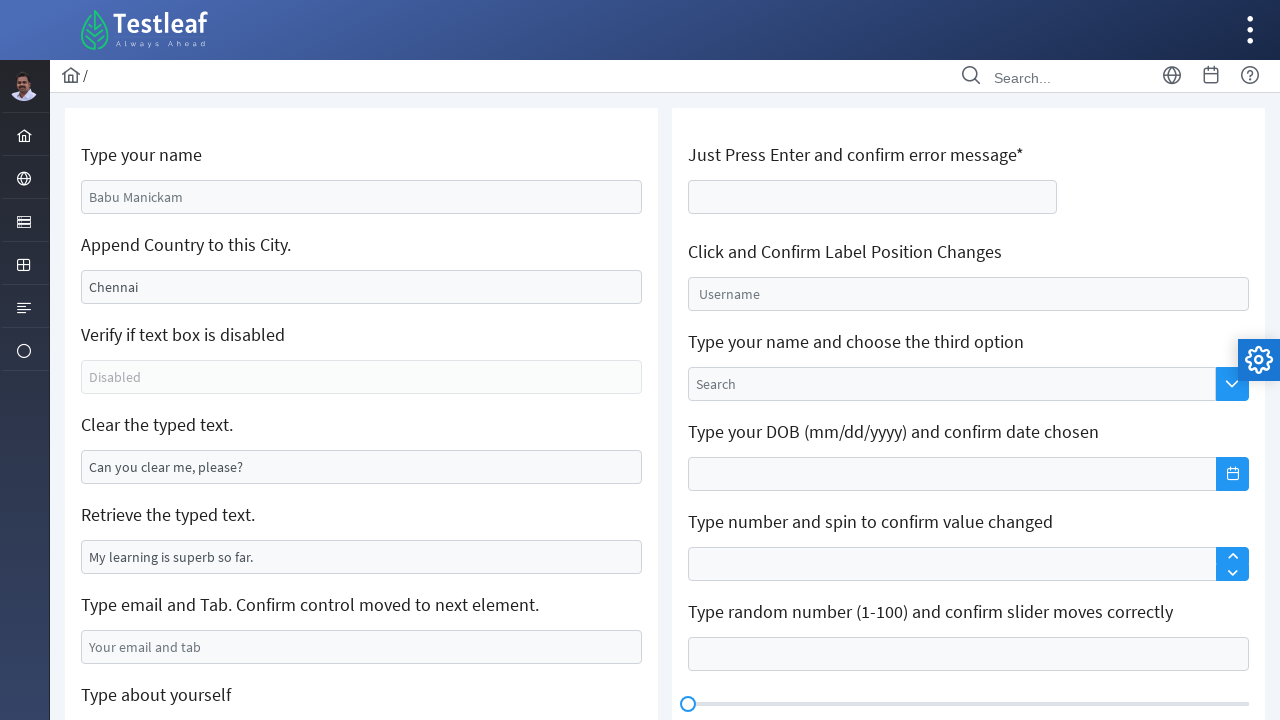

Filled name field with 'karthick' on #j_idt88\:name
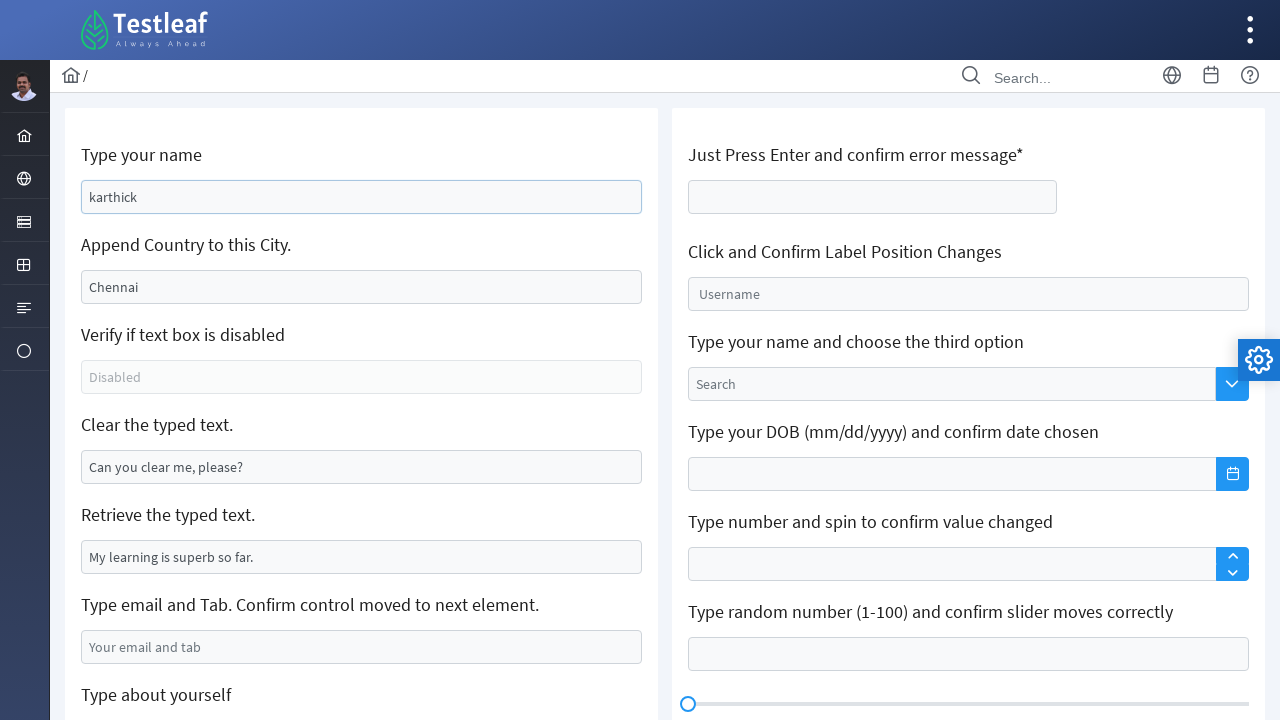

Clicked on city field at (362, 287) on #j_idt88\:j_idt91
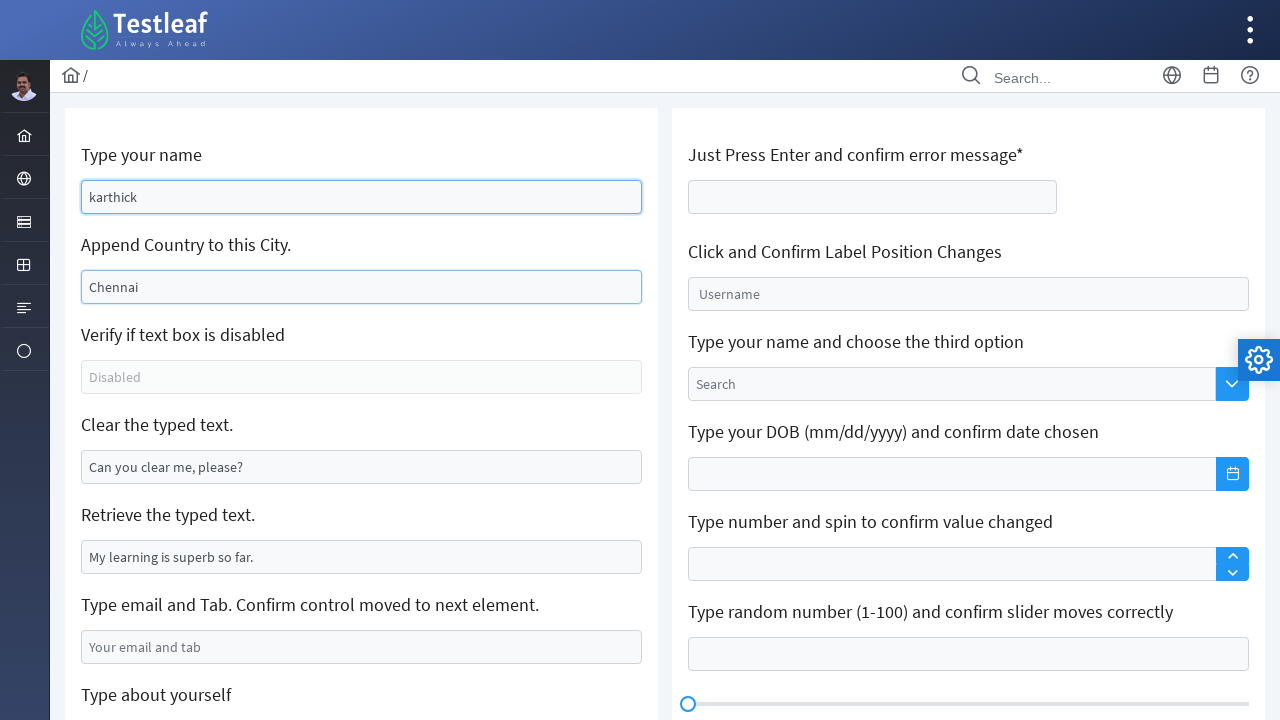

Typed ' India' to append to city field
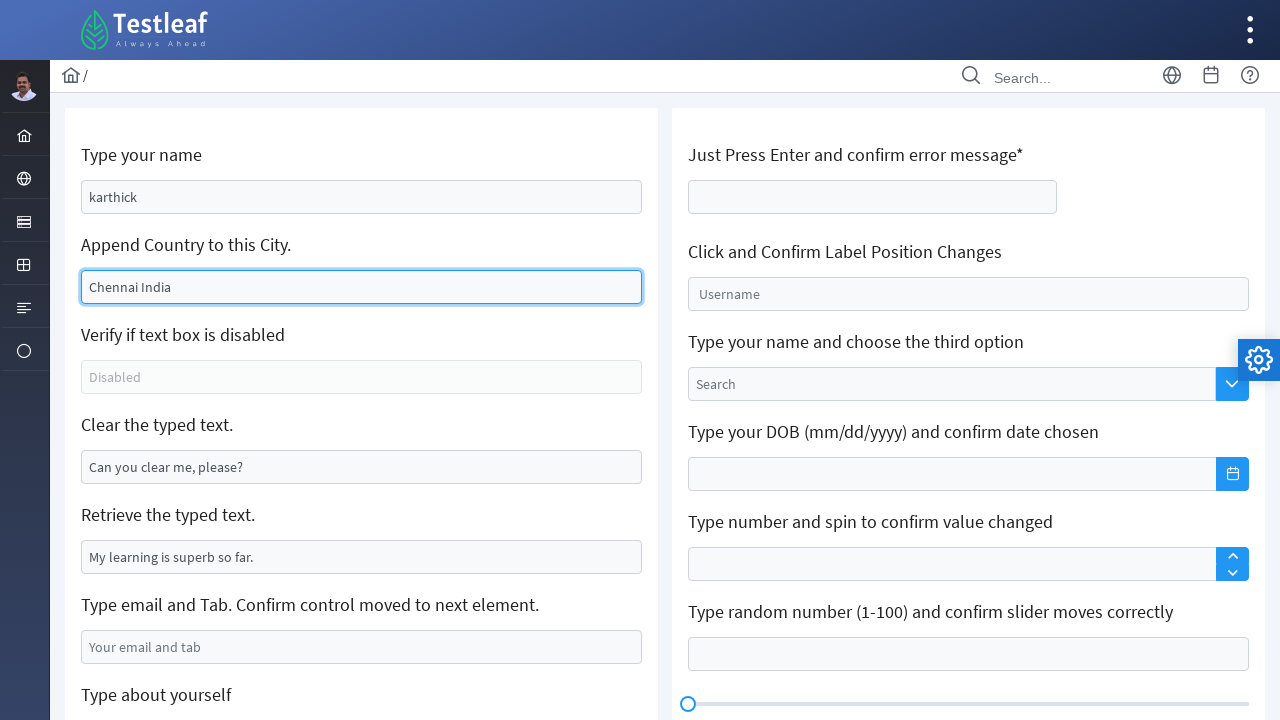

Filled email field with 'ntt@gmail.com' on #j_idt88\:j_idt99
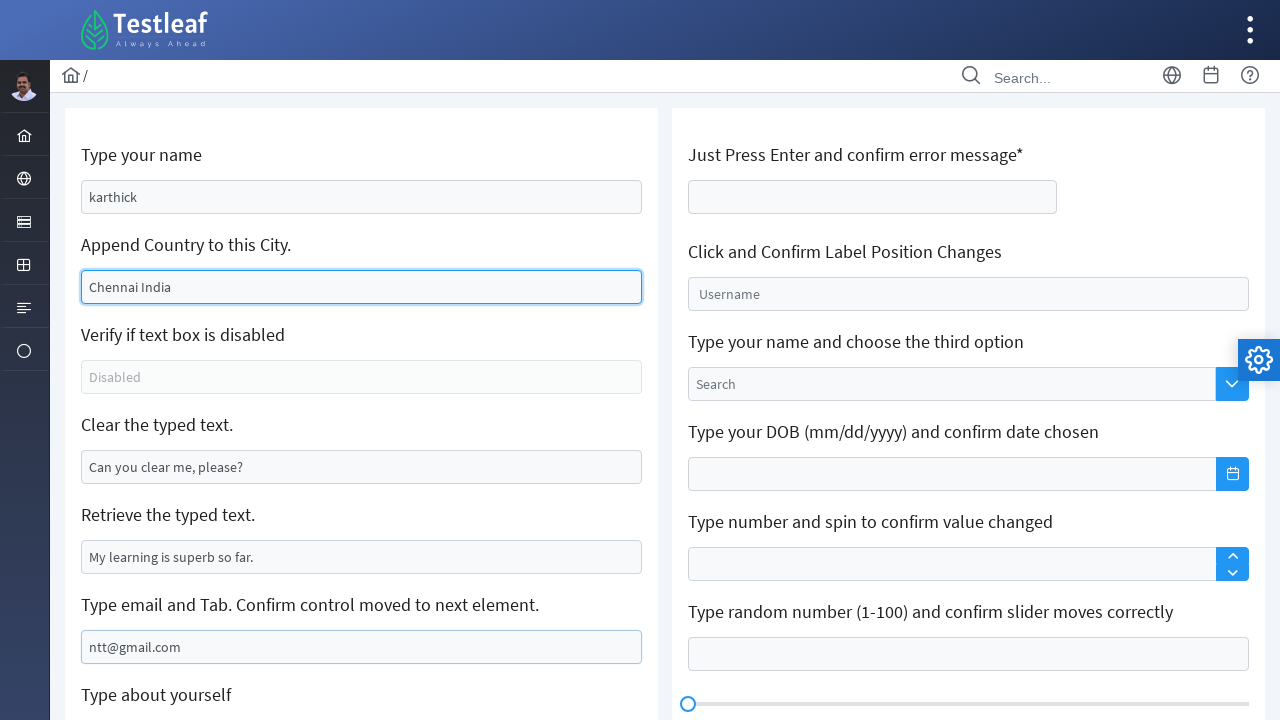

Pressed Tab key to move to next field on #j_idt88\:j_idt99
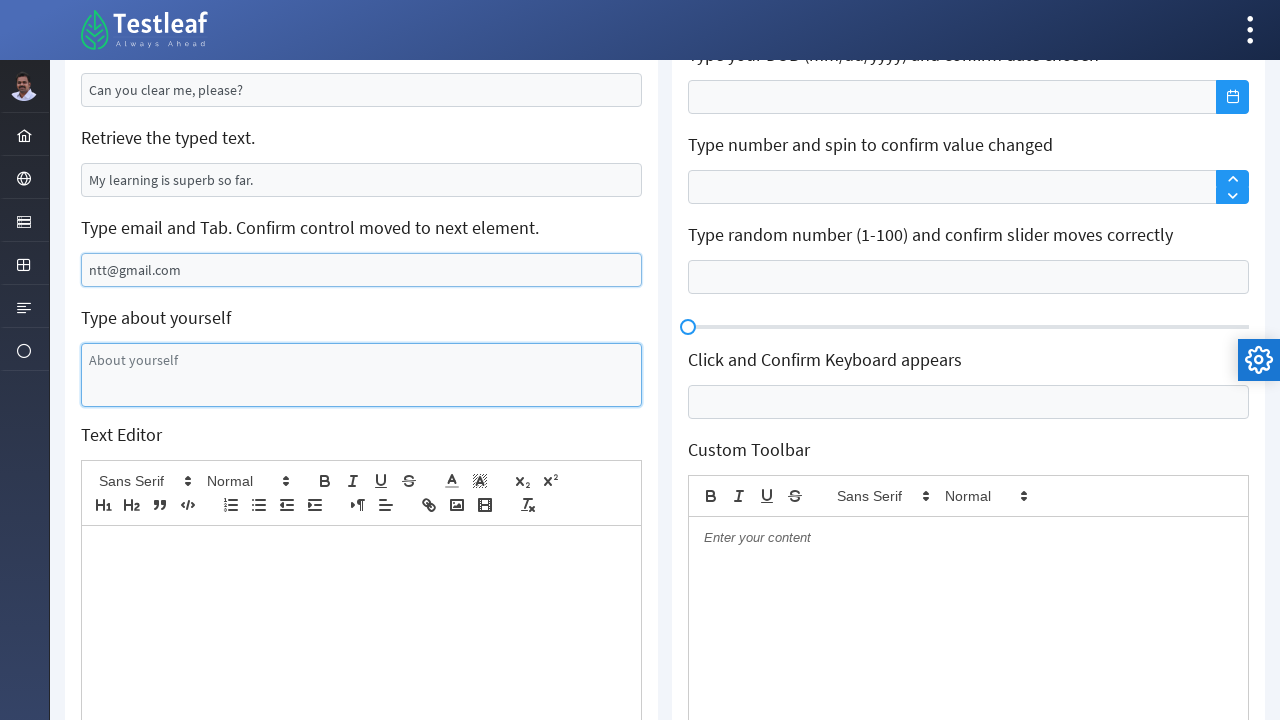

Filled about textarea with 'I am karthick. I'm from chennai' on #j_idt88\:j_idt101
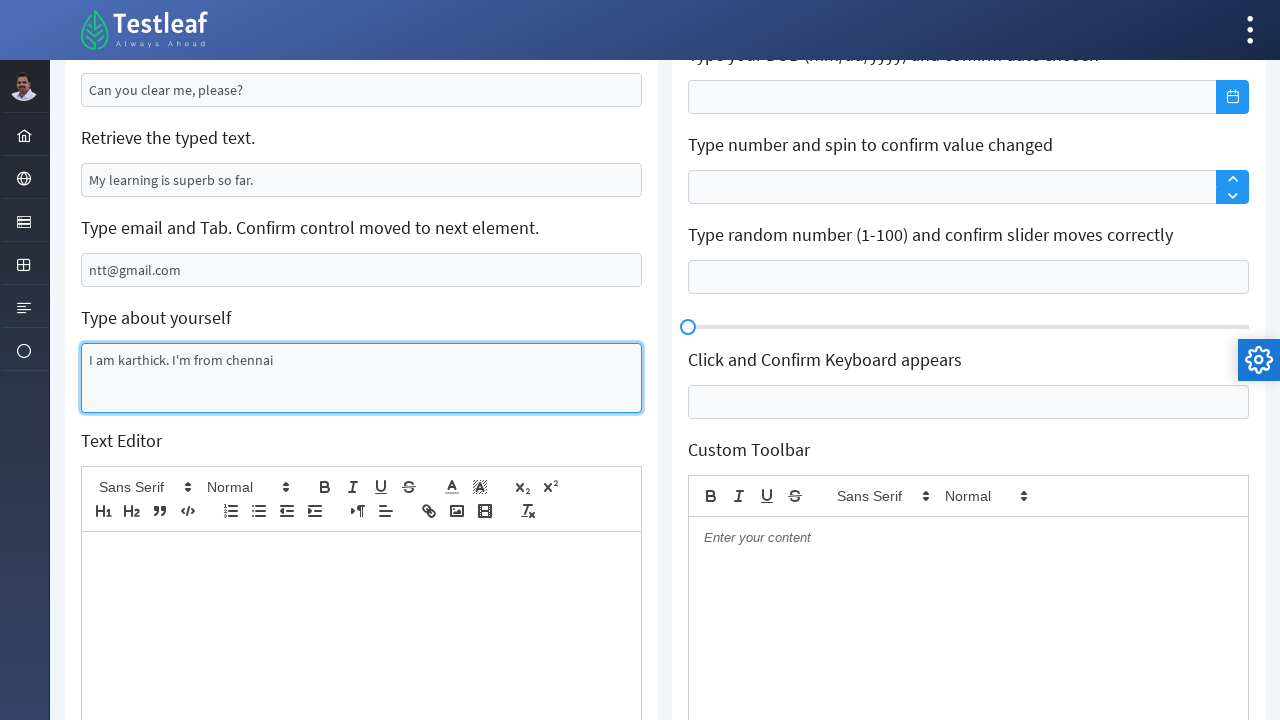

Retrieved value from field: 'My learning is superb so far.'
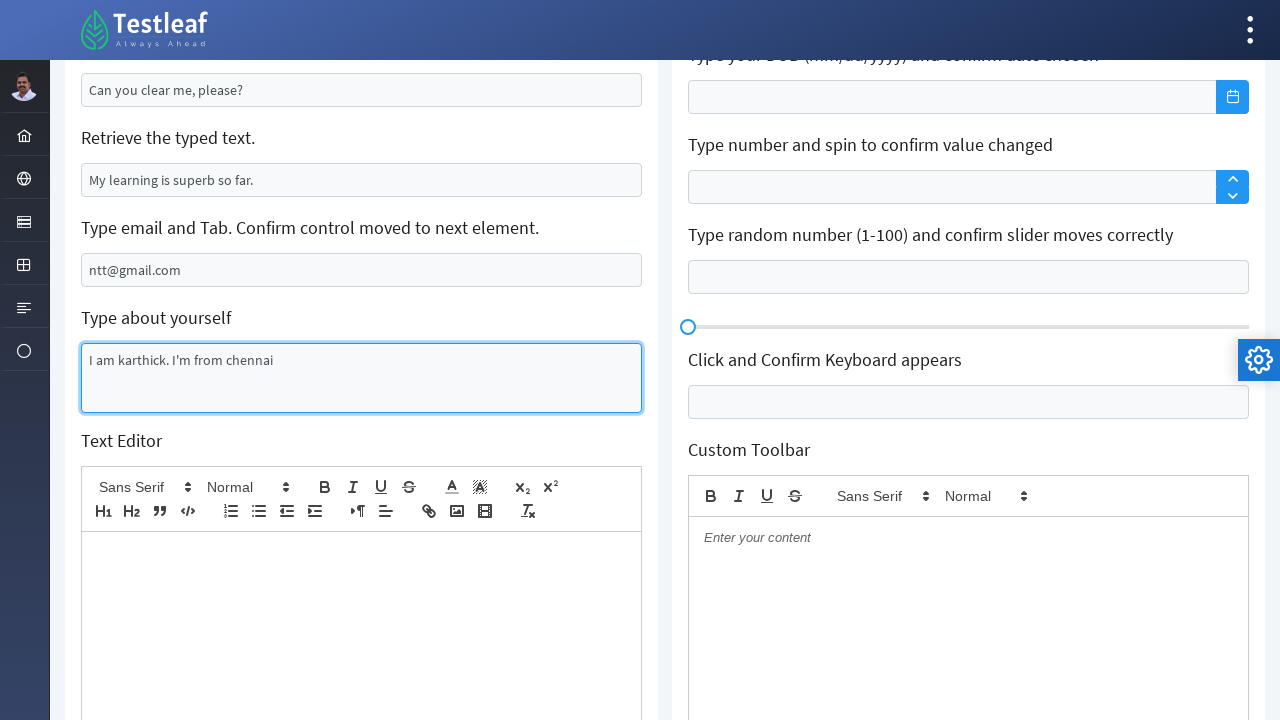

Cleared text field on xpath=//*[@id='j_idt88:j_idt95']
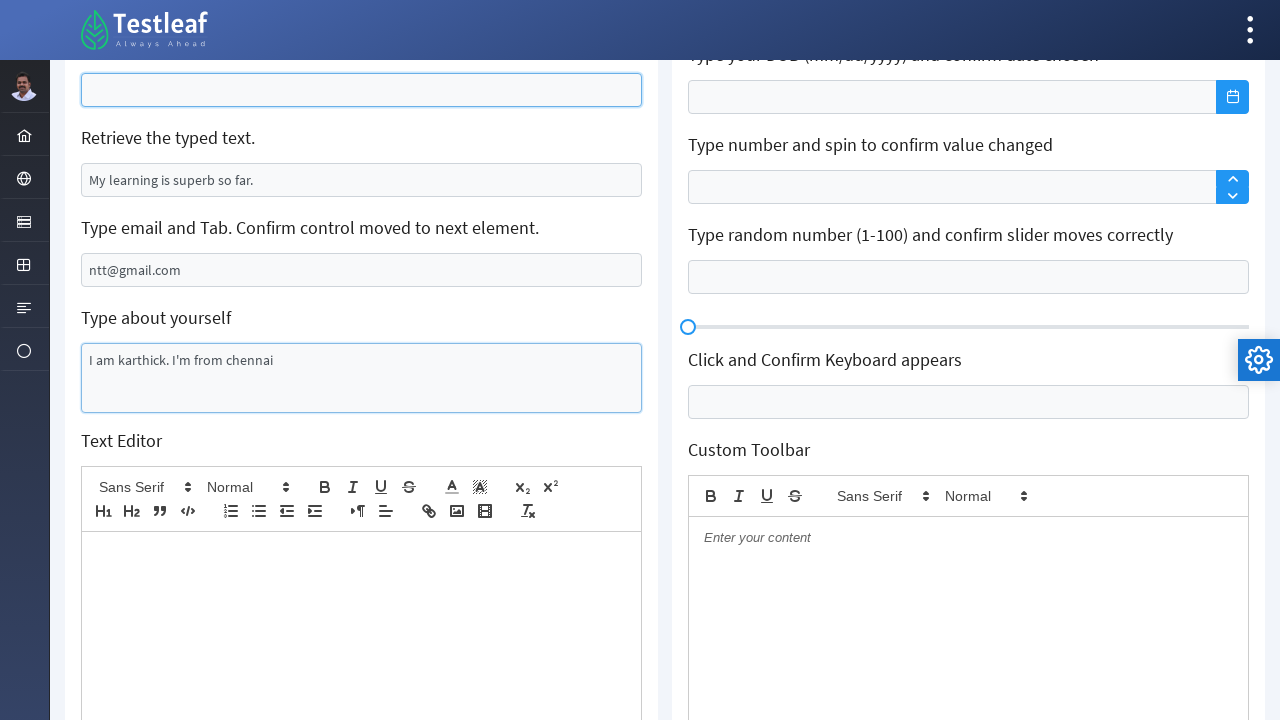

Checked if field is enabled: True
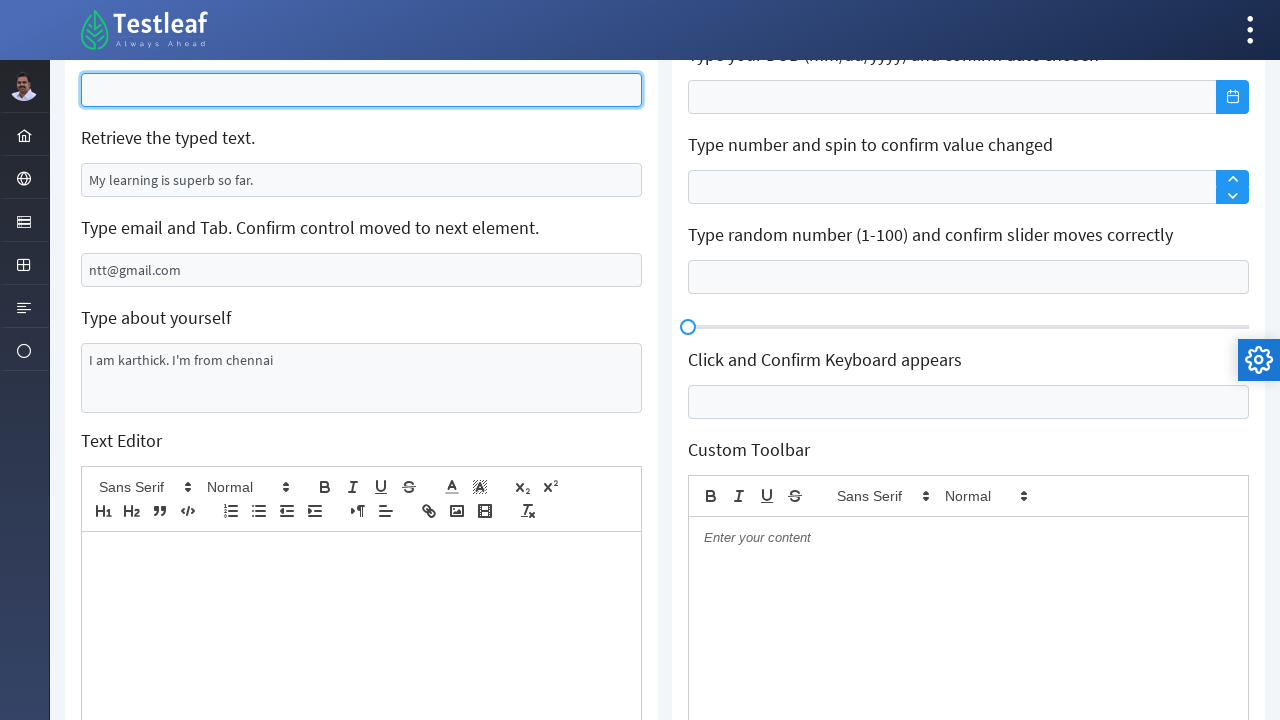

Pressed Enter key on age field on #j_idt106\:thisform\:age
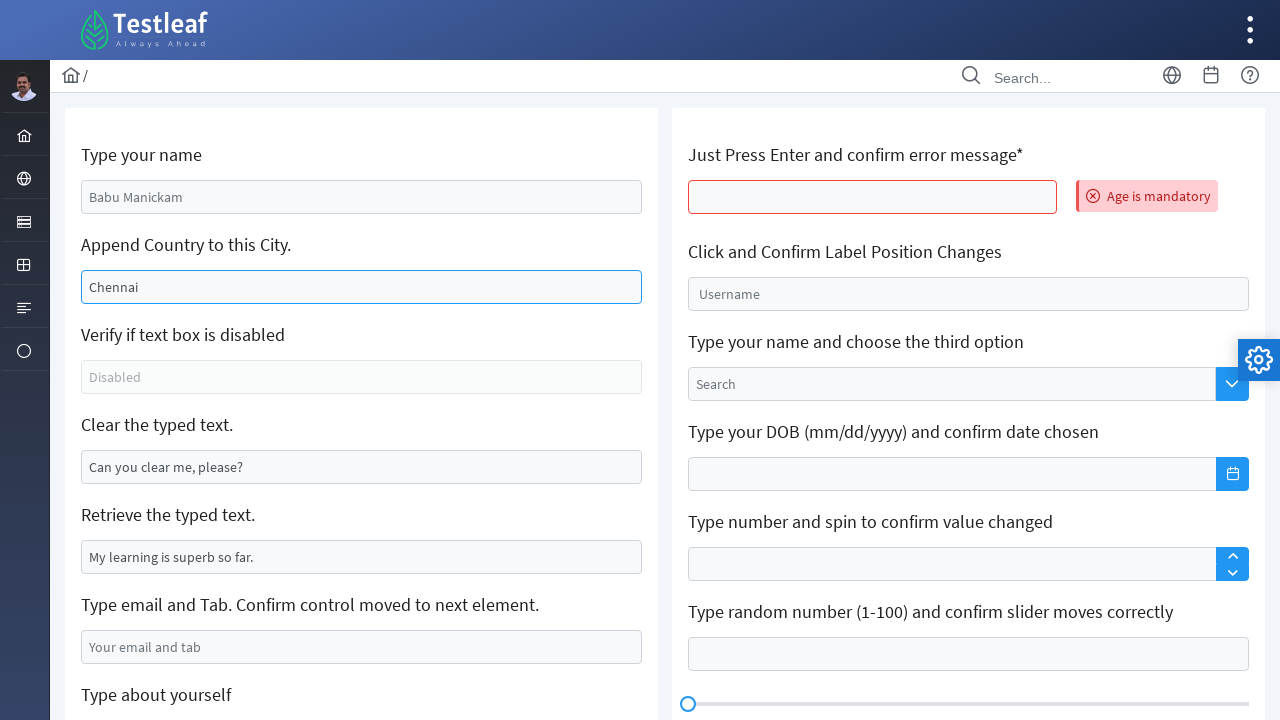

Clicked on float input field at (968, 294) on #j_idt106\:float-input
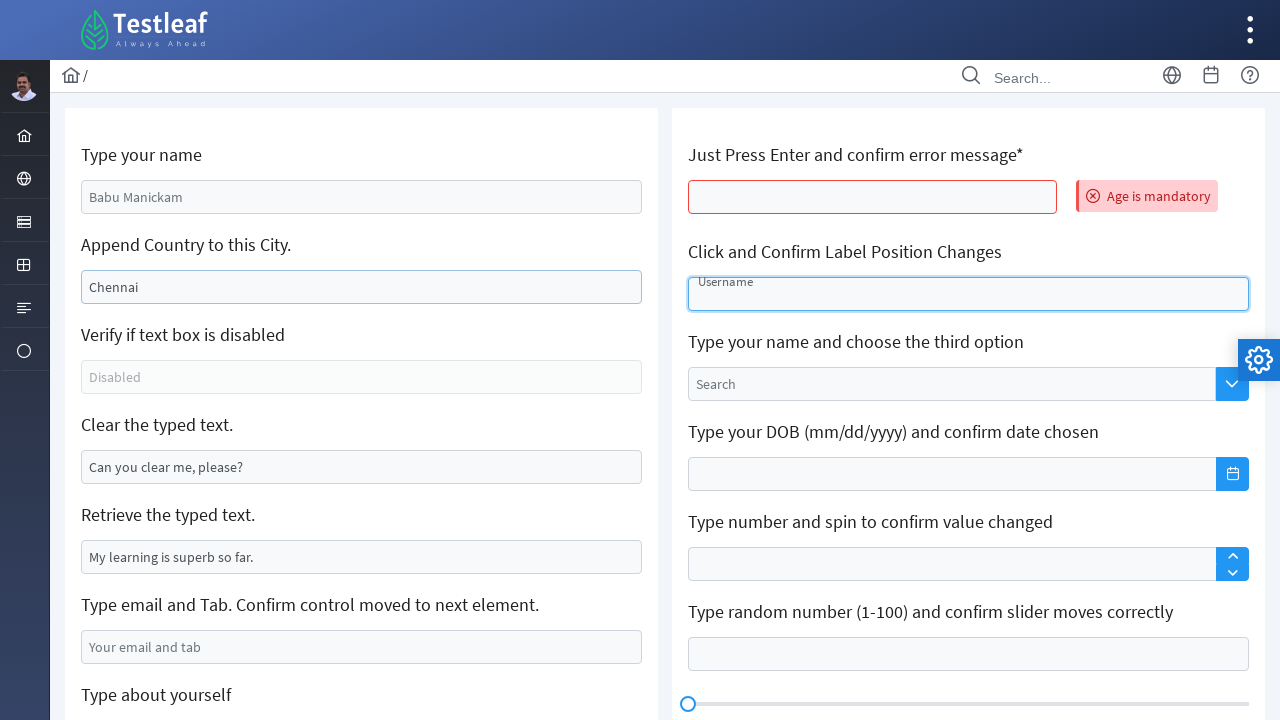

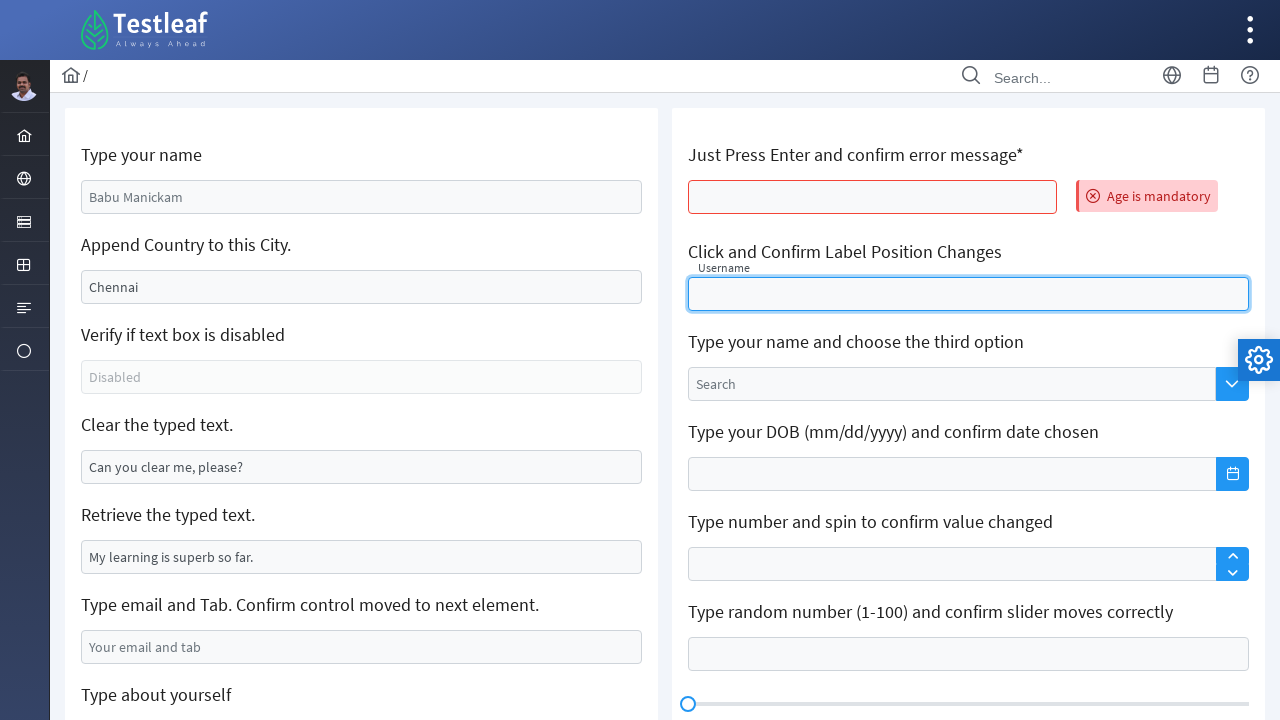